Tests default checkbox and radio button functionality by clicking on an Anemia checkbox and a "I don't drink" radio button, then verifying they are selected

Starting URL: https://automationfc.github.io/multiple-fields/

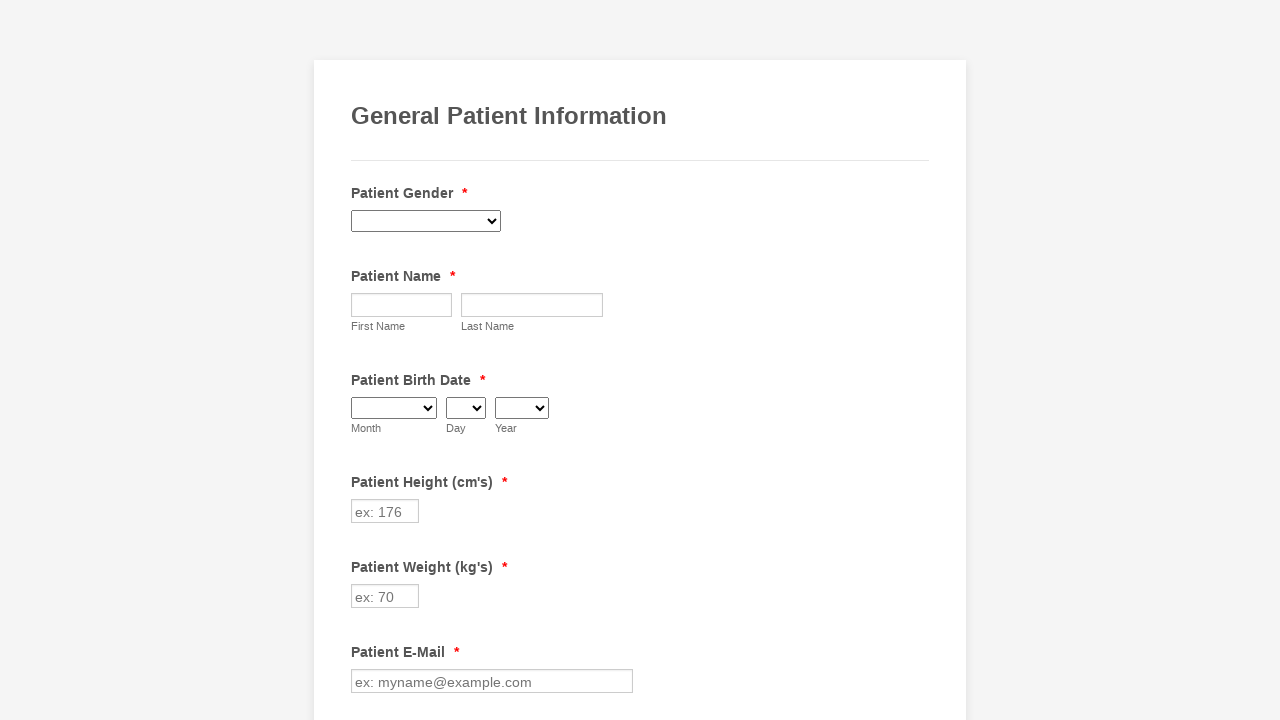

Clicked on the Anemia checkbox at (362, 360) on xpath=//label[contains(text(),' Anemia ')]/preceding-sibling::input
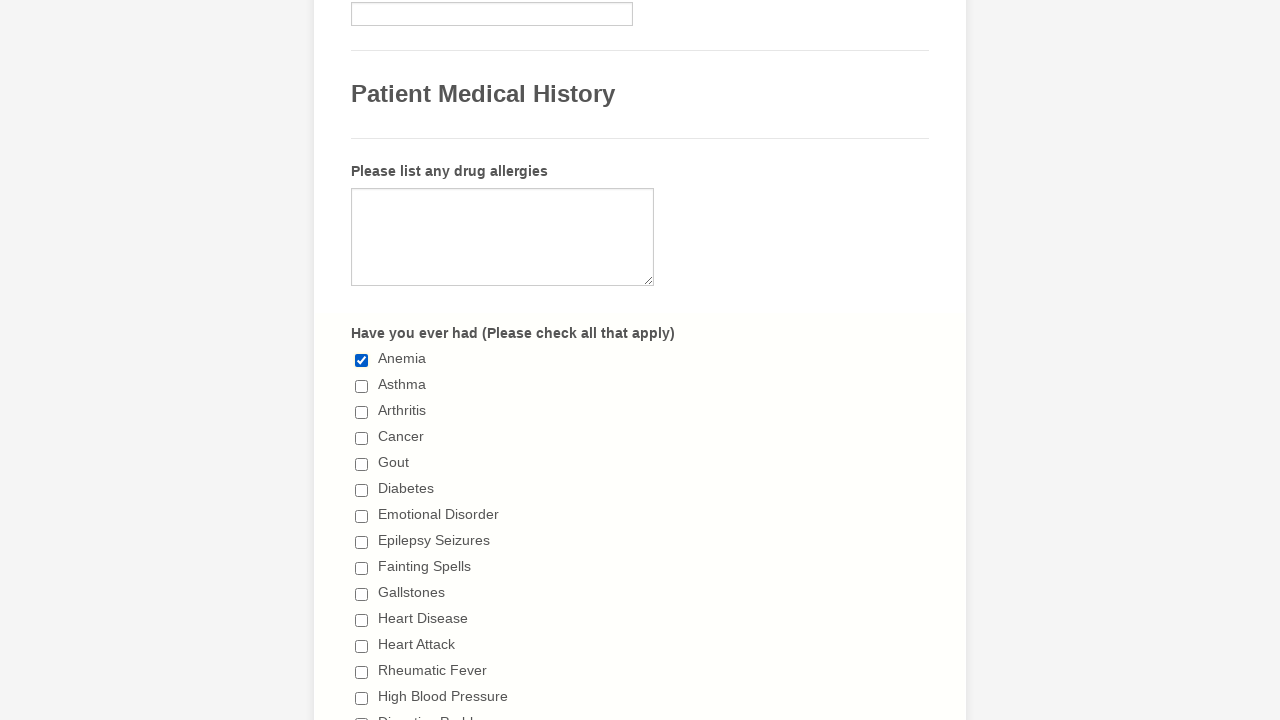

Clicked on the 'I don't drink' radio button at (362, 361) on //label[contains(text(),"I don't drink ")]/preceding-sibling::input
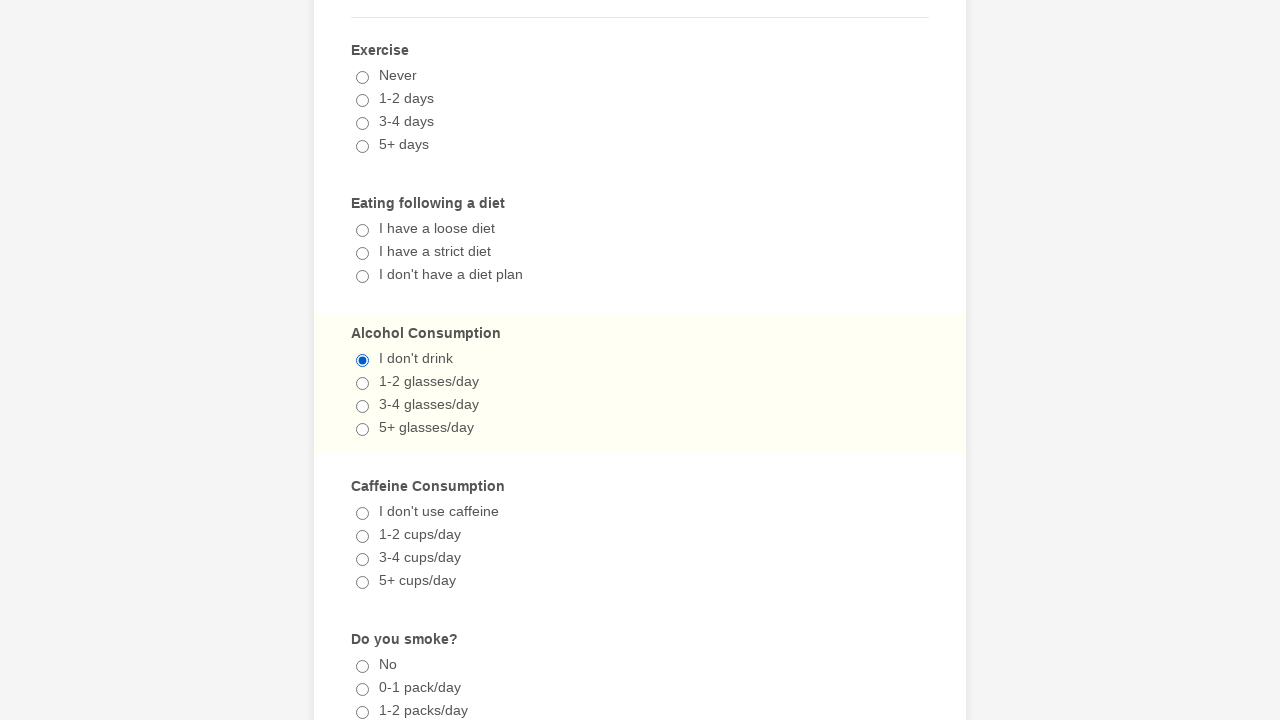

Verified that the Anemia checkbox is selected
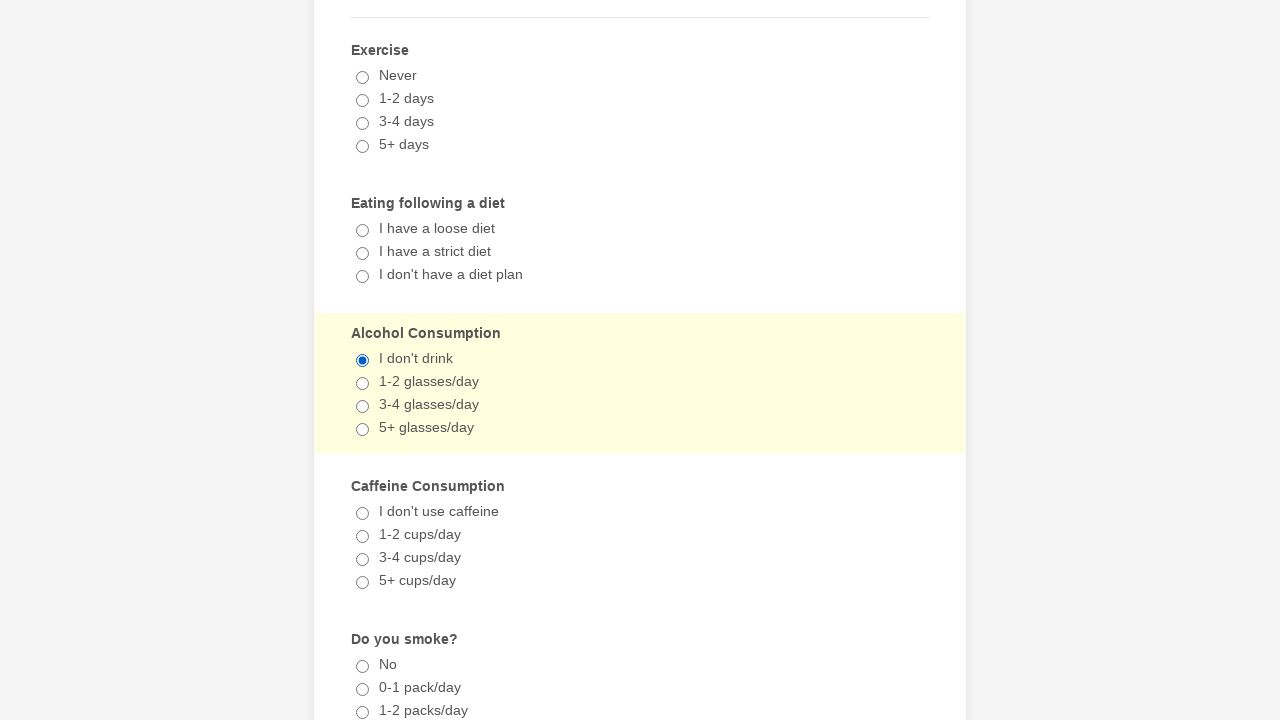

Verified that the 'I don't drink' radio button is selected
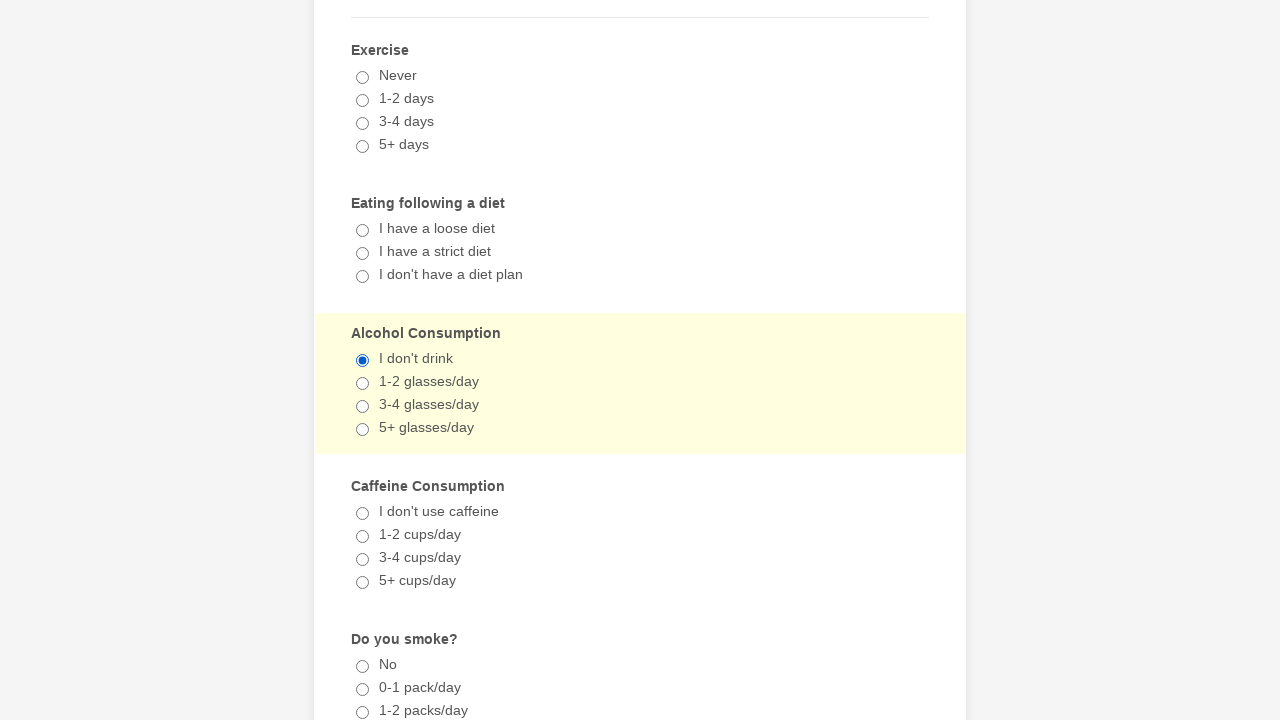

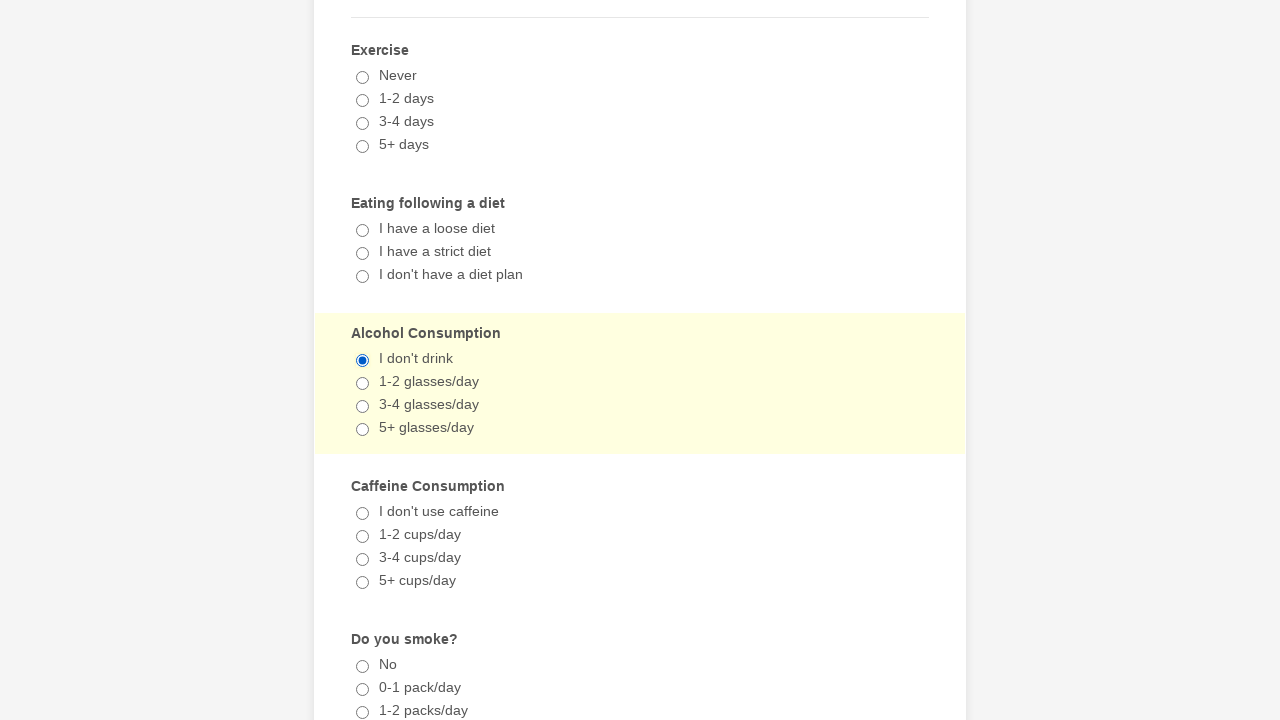